Opens a popup window from the main page by clicking a link and then maximizes the newly opened child window

Starting URL: http://omayo.blogspot.com/

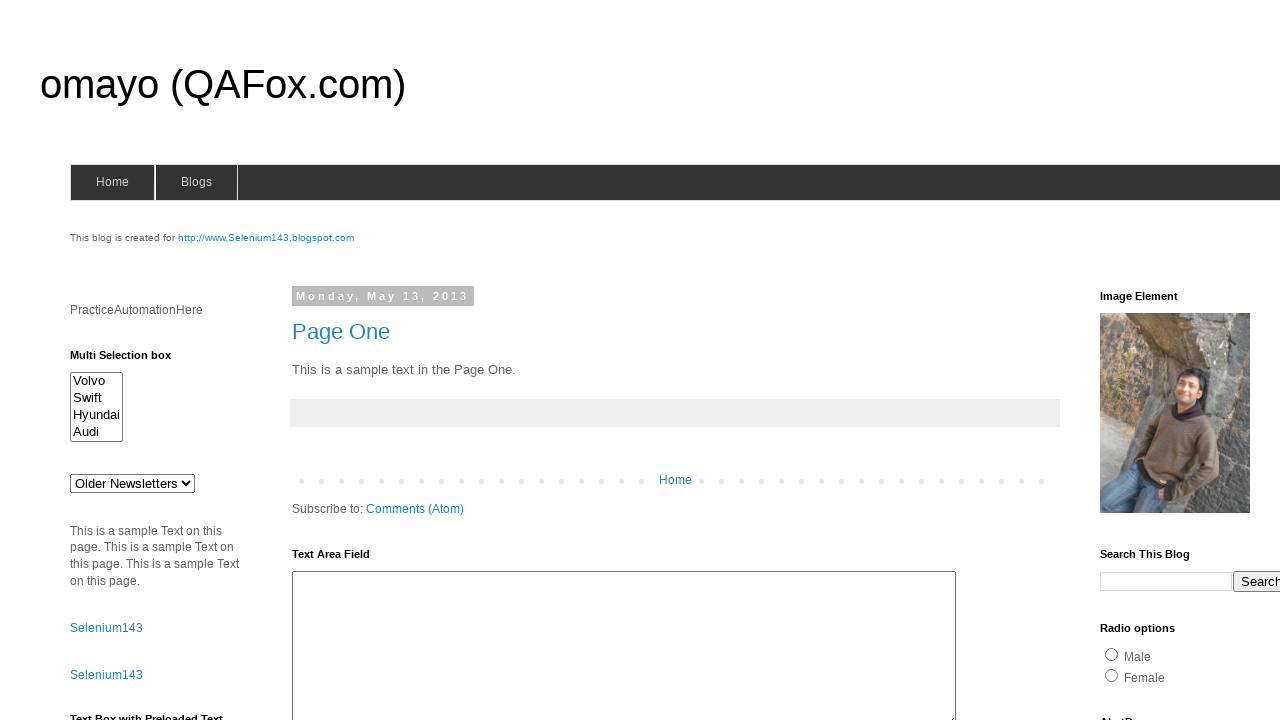

Located popup window link
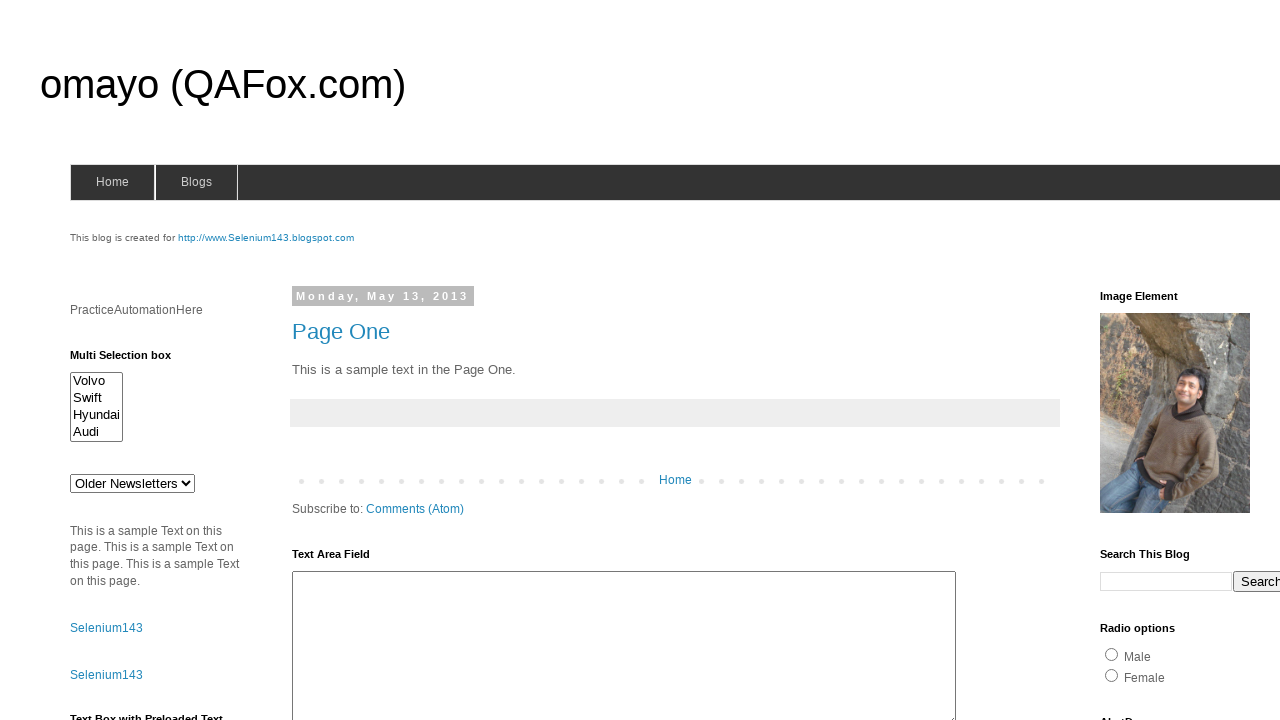

Scrolled popup link into view
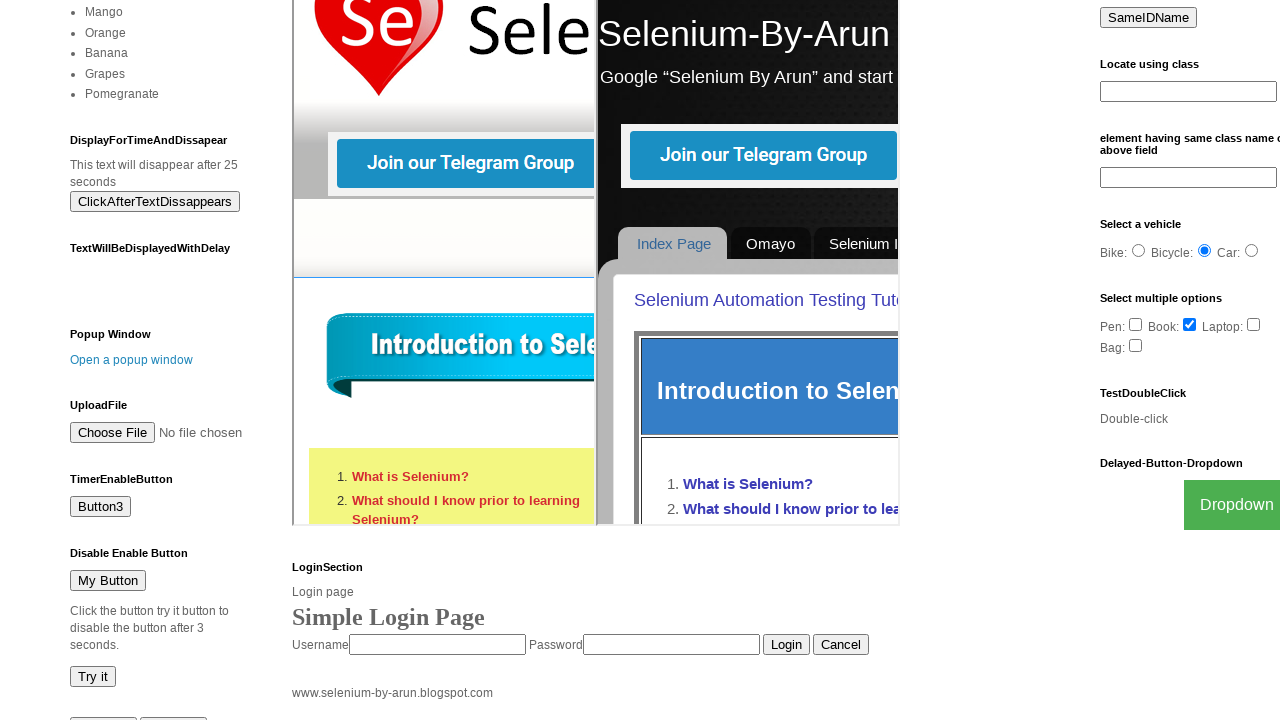

Clicked popup window link at (132, 360) on text=Open a popup window
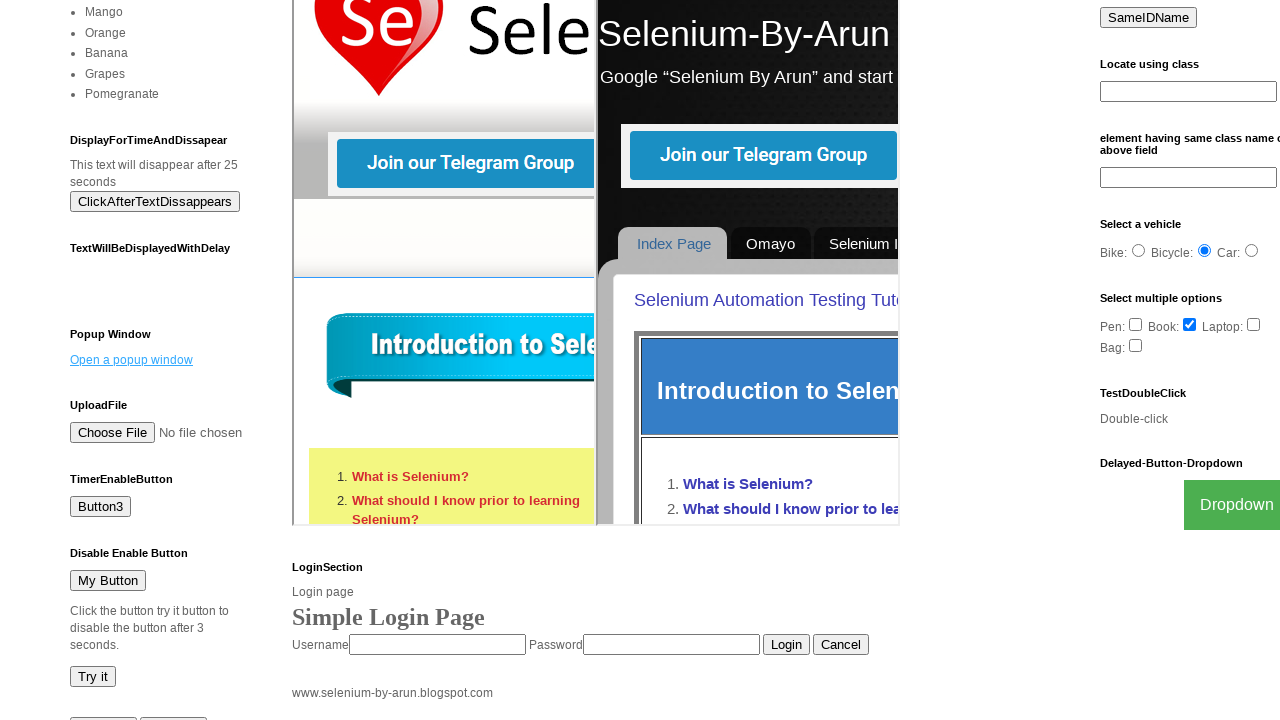

Popup window opened and captured
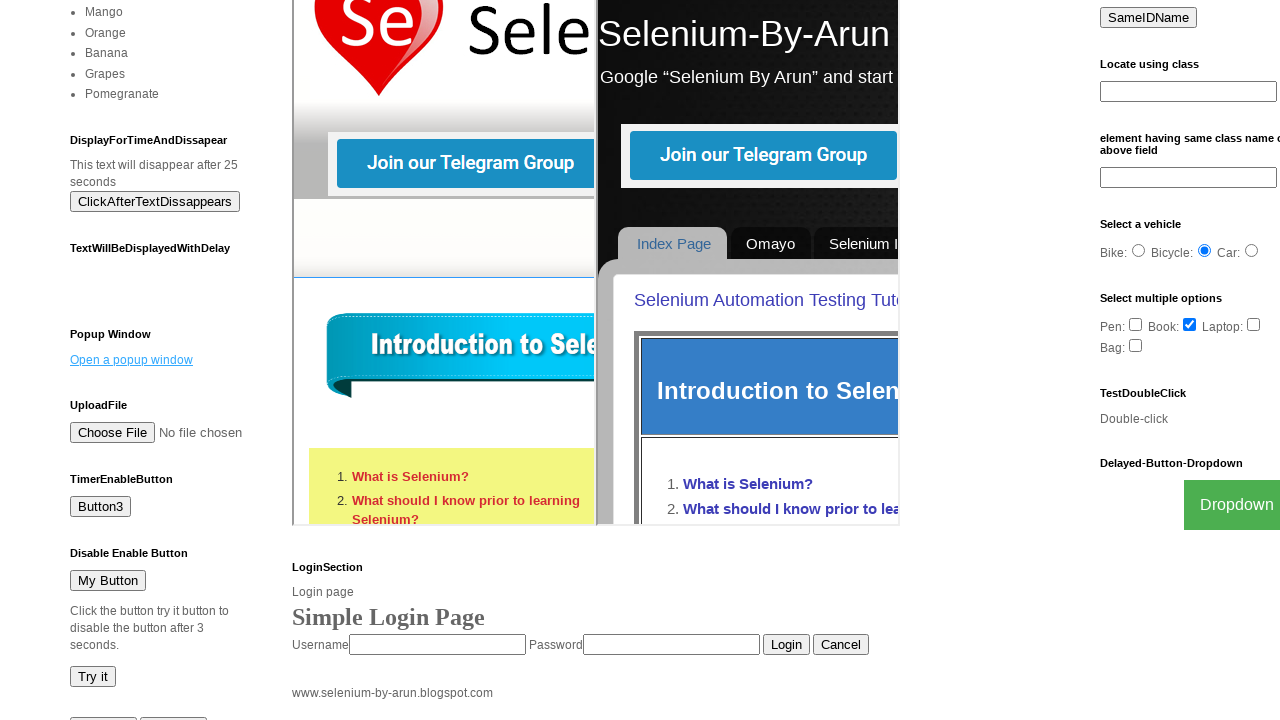

Child popup window maximized by Playwright
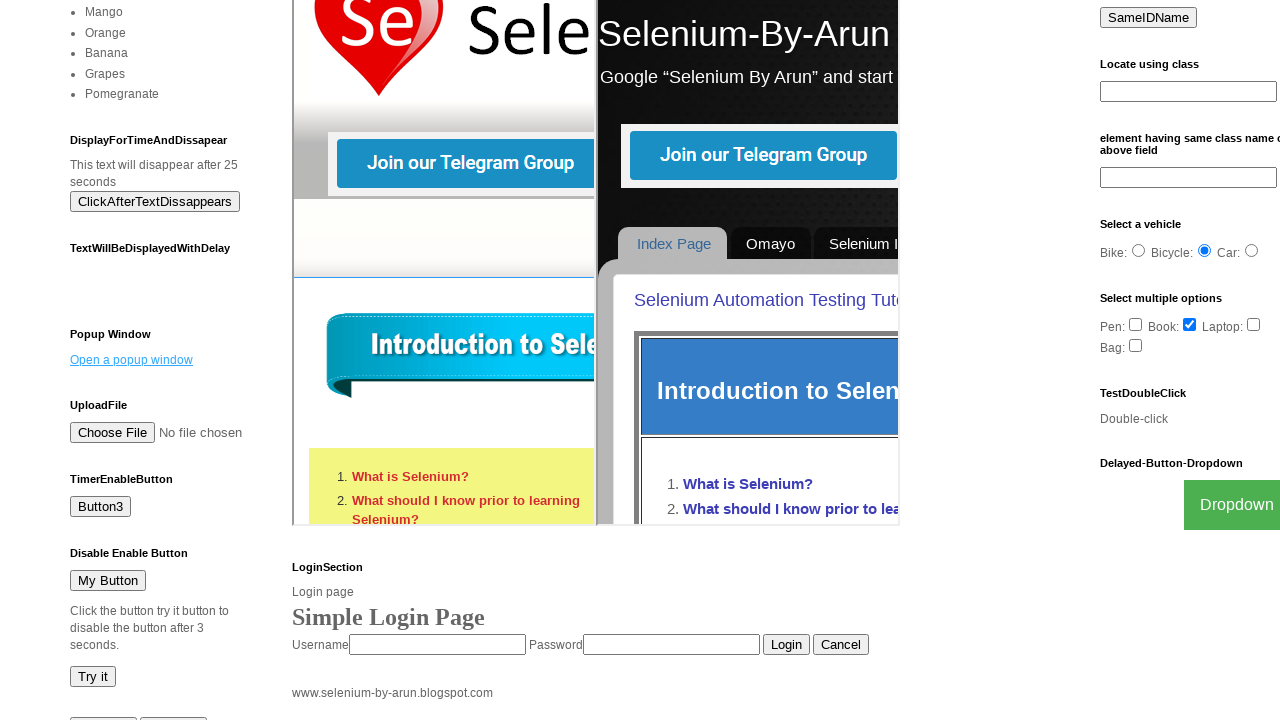

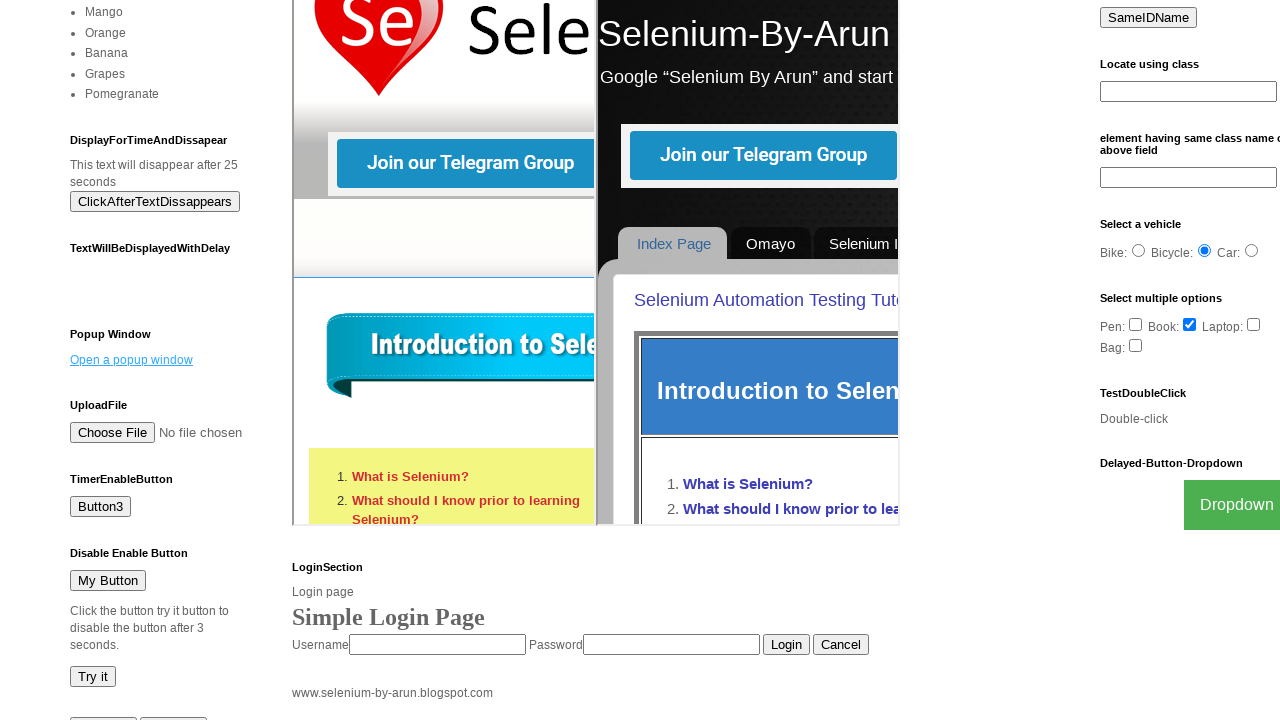